Navigates to a web tables practice page and retrieves text content from the last row's fourth column

Starting URL: https://www.tutorialspoint.com/selenium/practice/webtables.php

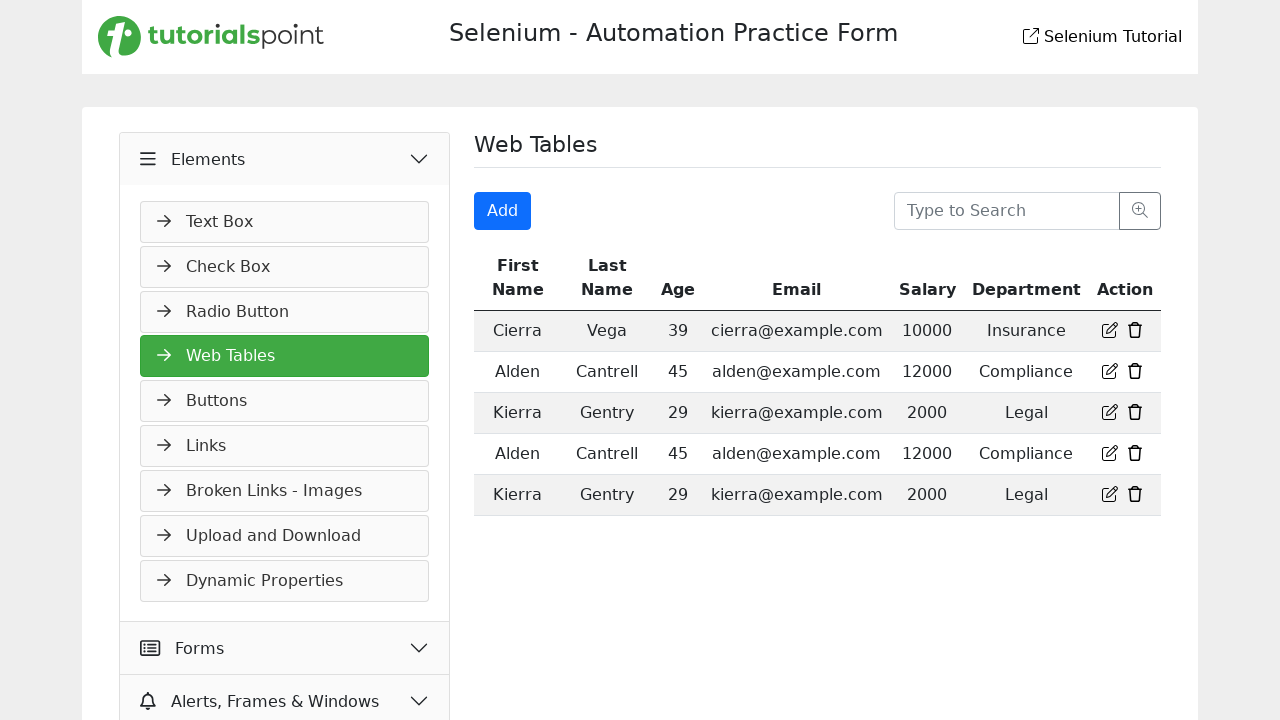

Navigated to web tables practice page
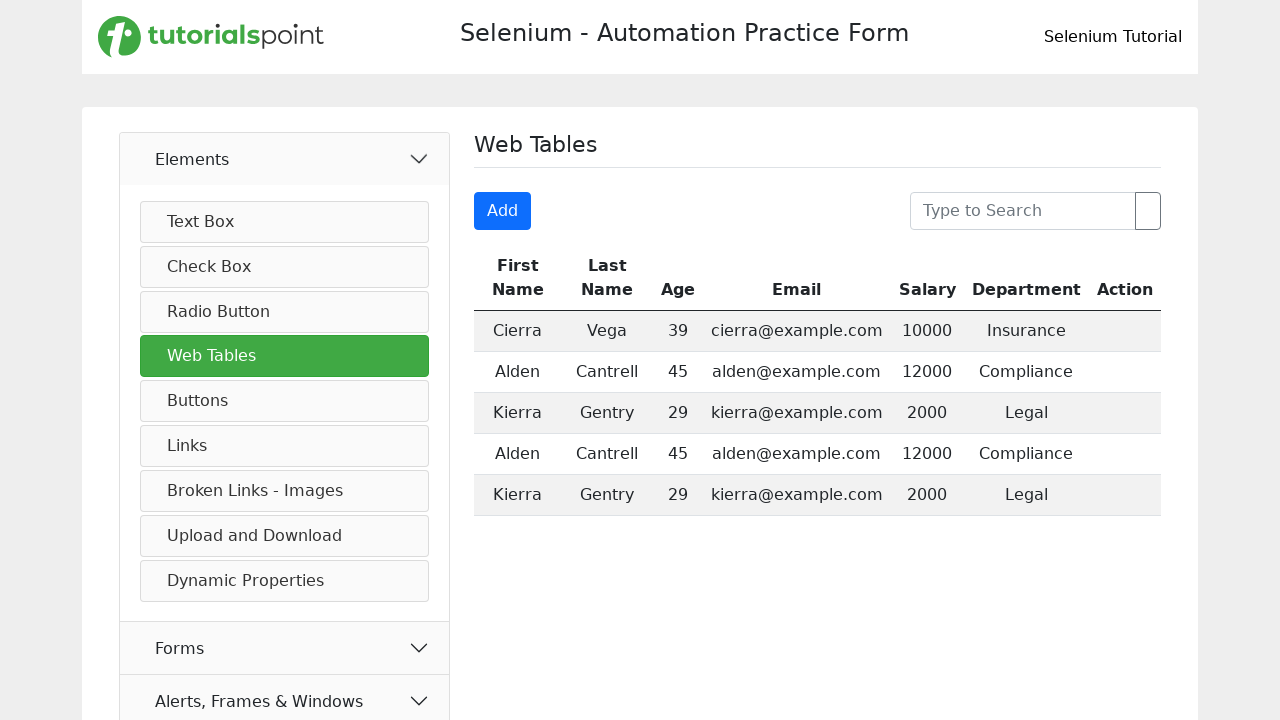

Located the last row's fourth column in the table
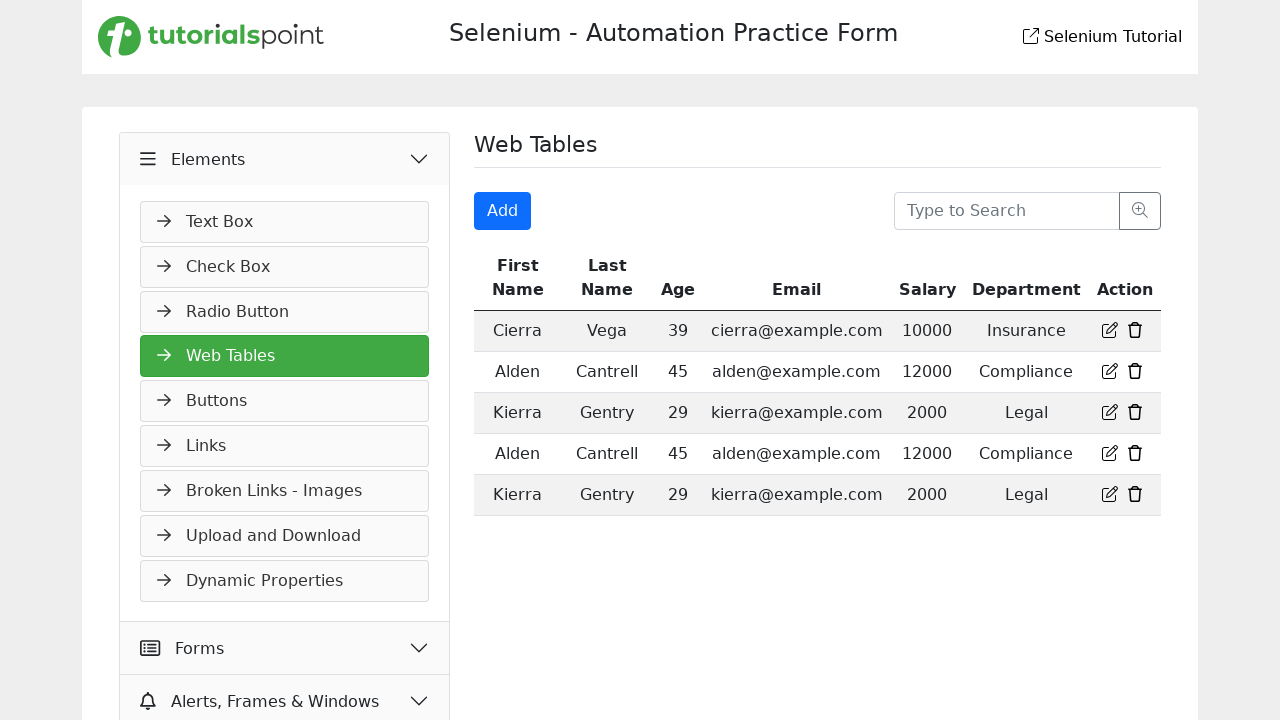

Retrieved text content from last row's fourth column: 'kierra@example.com'
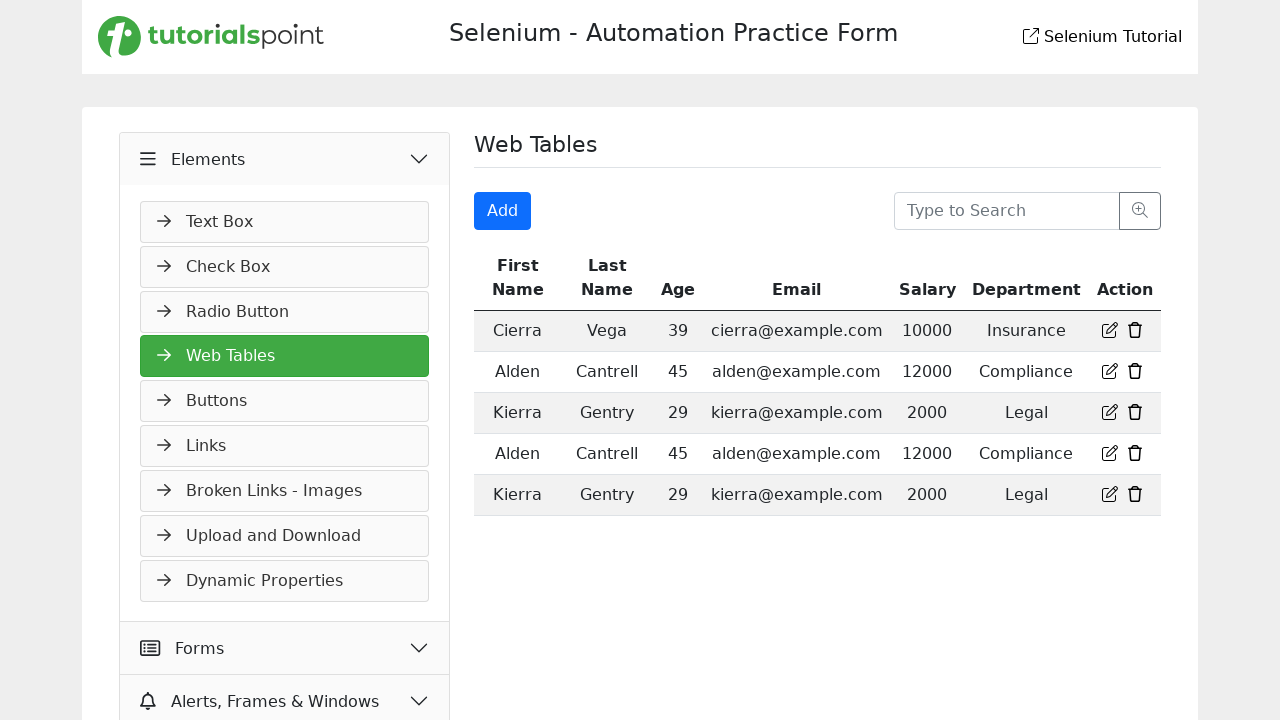

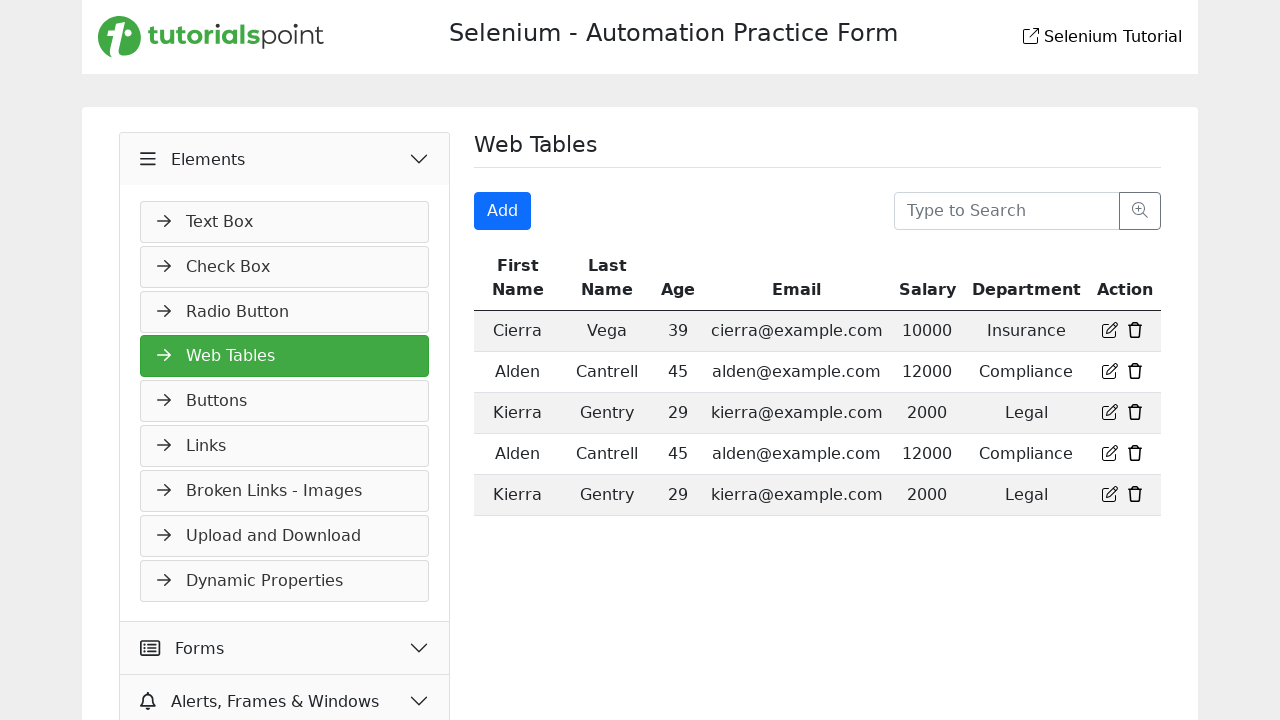